Navigates to the Clinique website and clicks on the first courtesy navigation link in the header

Starting URL: https://www.clinique.com/

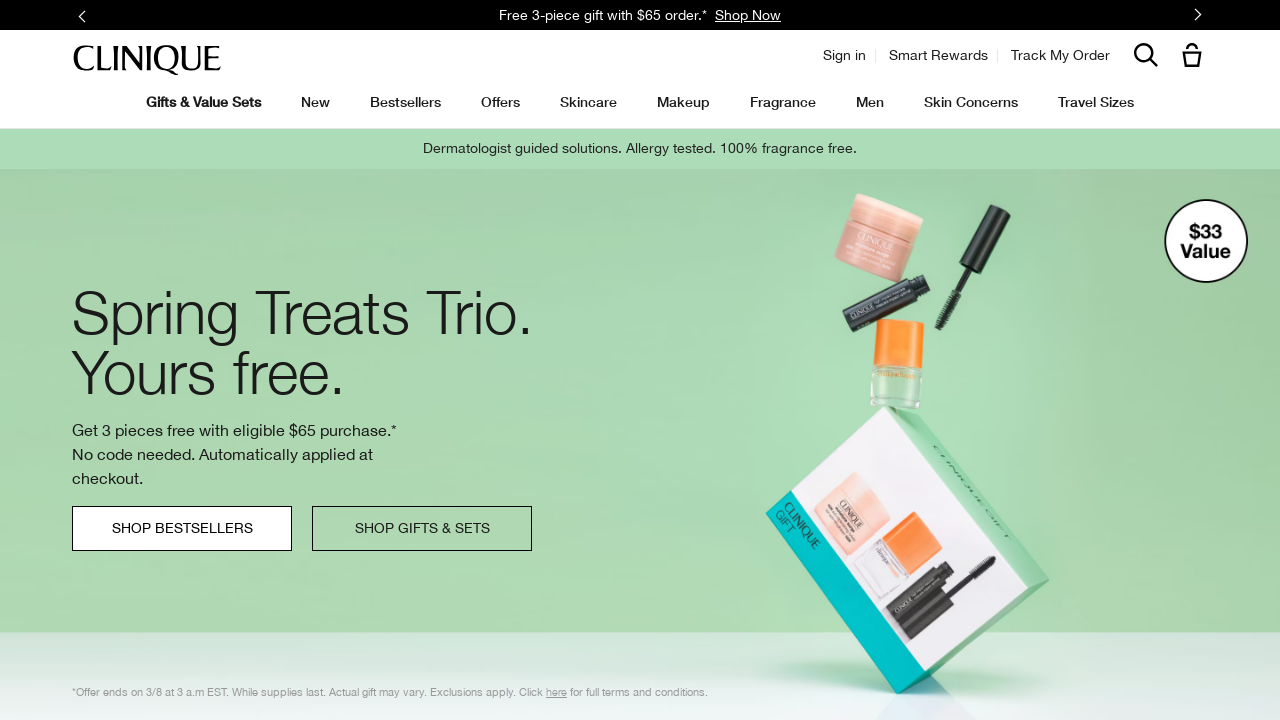

Navigated to Clinique website
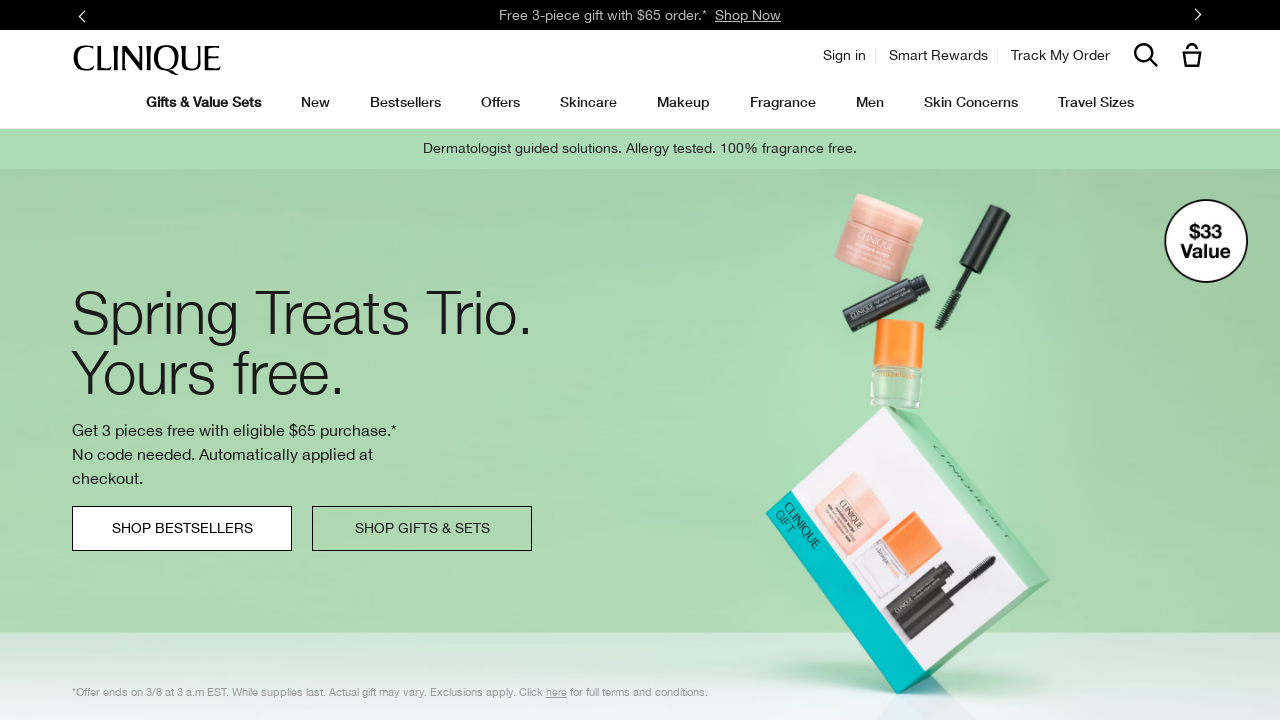

Clicked on the first courtesy navigation link in the header at (844, 55) on (//a[@class='text-link--style-2 gnav-block__courtesy-navigation-link'])[1]
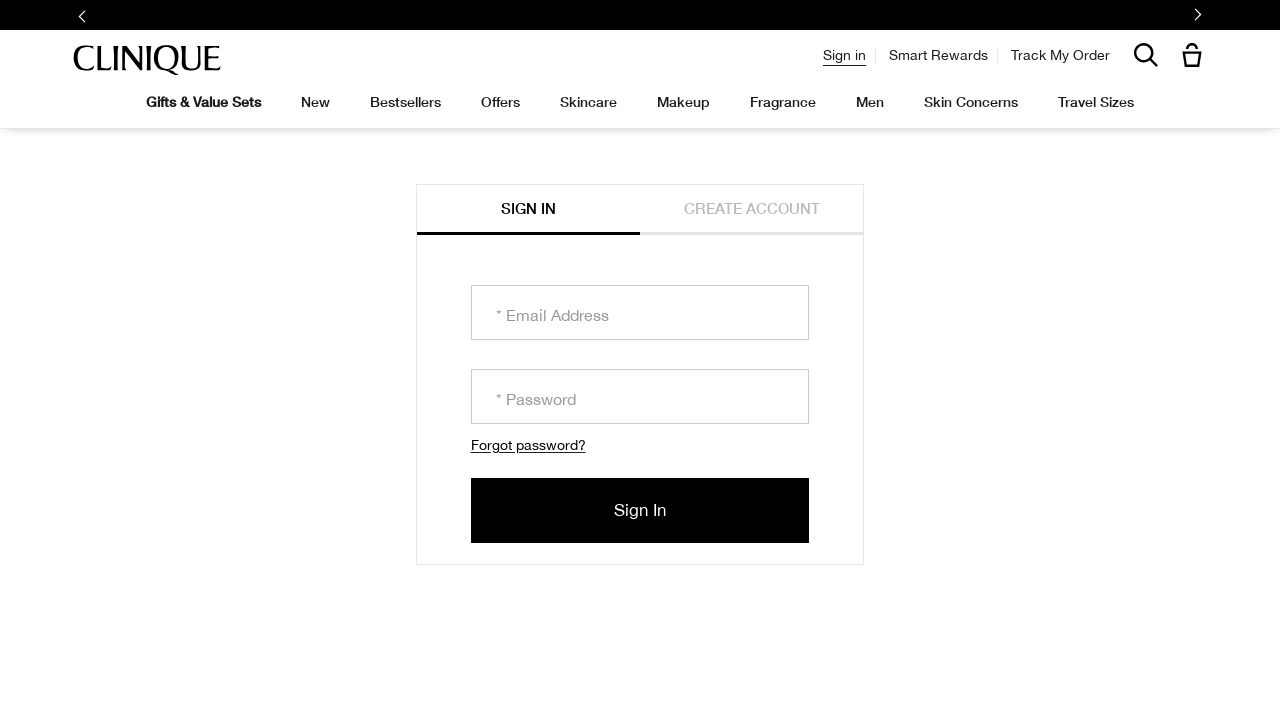

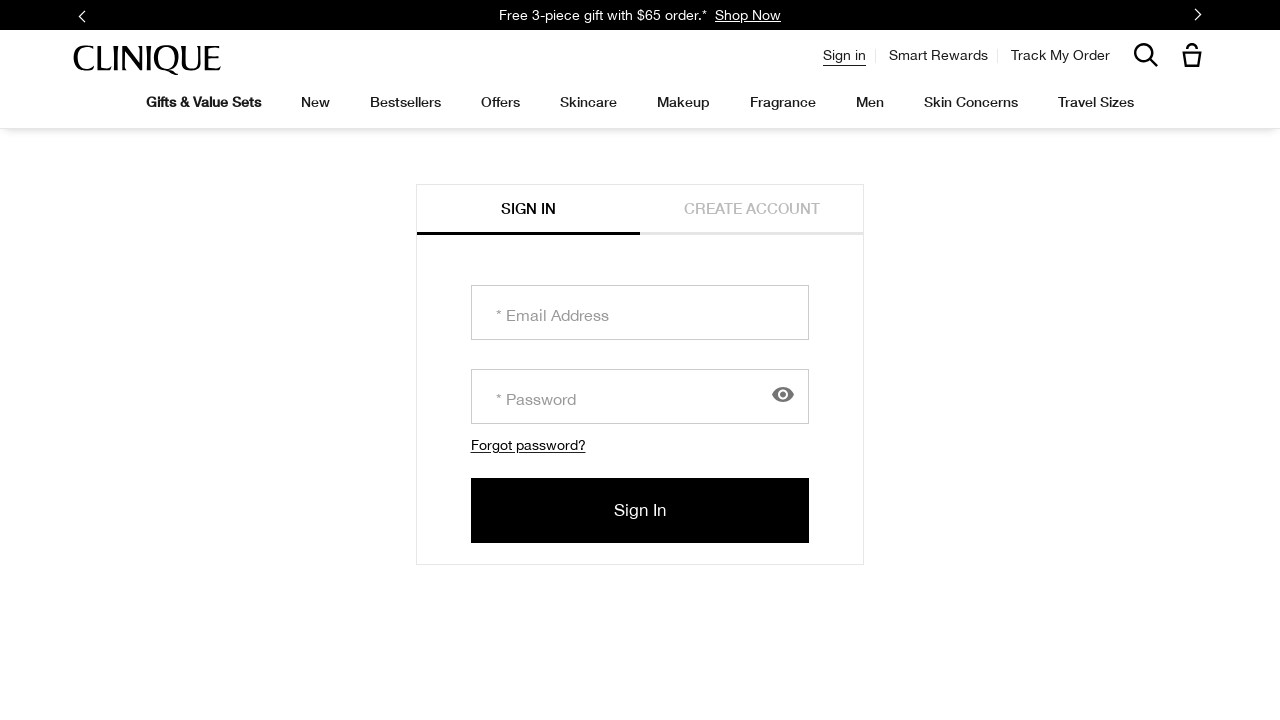